Tests multiple window handling by clicking a link that opens a new window, switching between windows, and verifying content in both windows

Starting URL: https://the-internet.herokuapp.com/

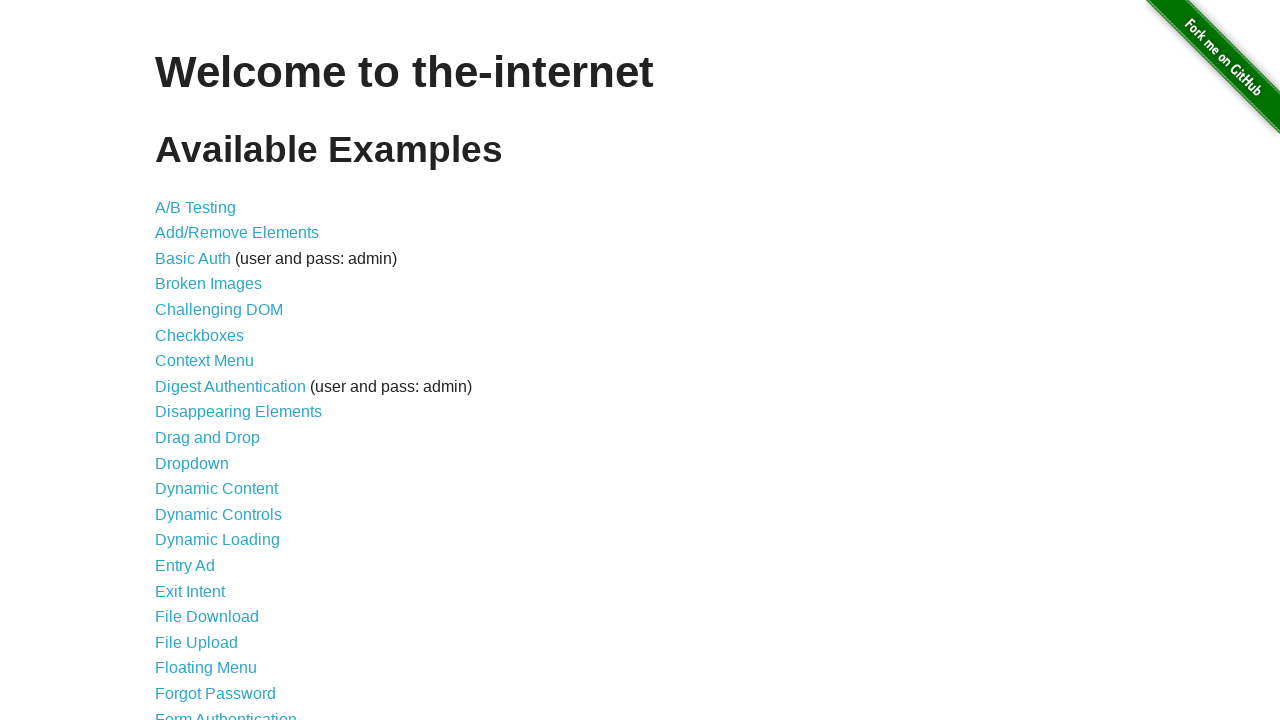

Clicked on 'Multiple Windows' link to navigate to the multiple windows test page at (218, 369) on text='Multiple Windows'
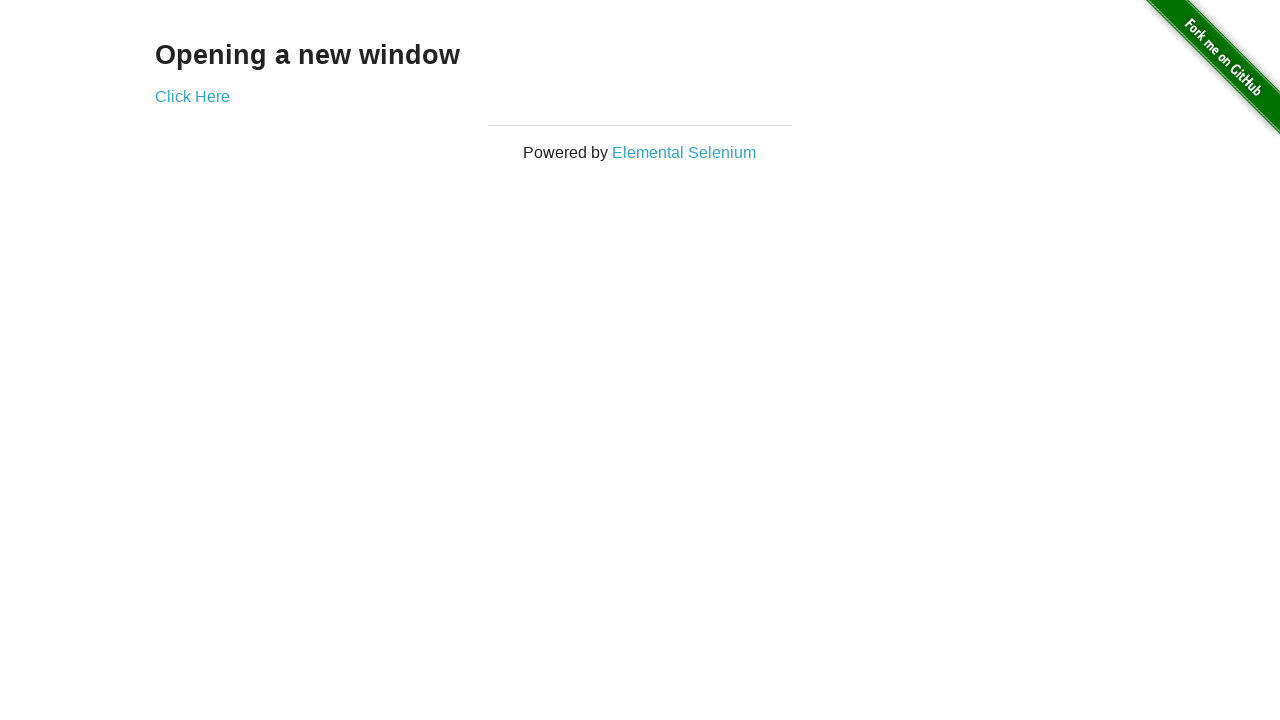

Clicked 'Click Here' link which opened a new window at (192, 96) on text='Click Here'
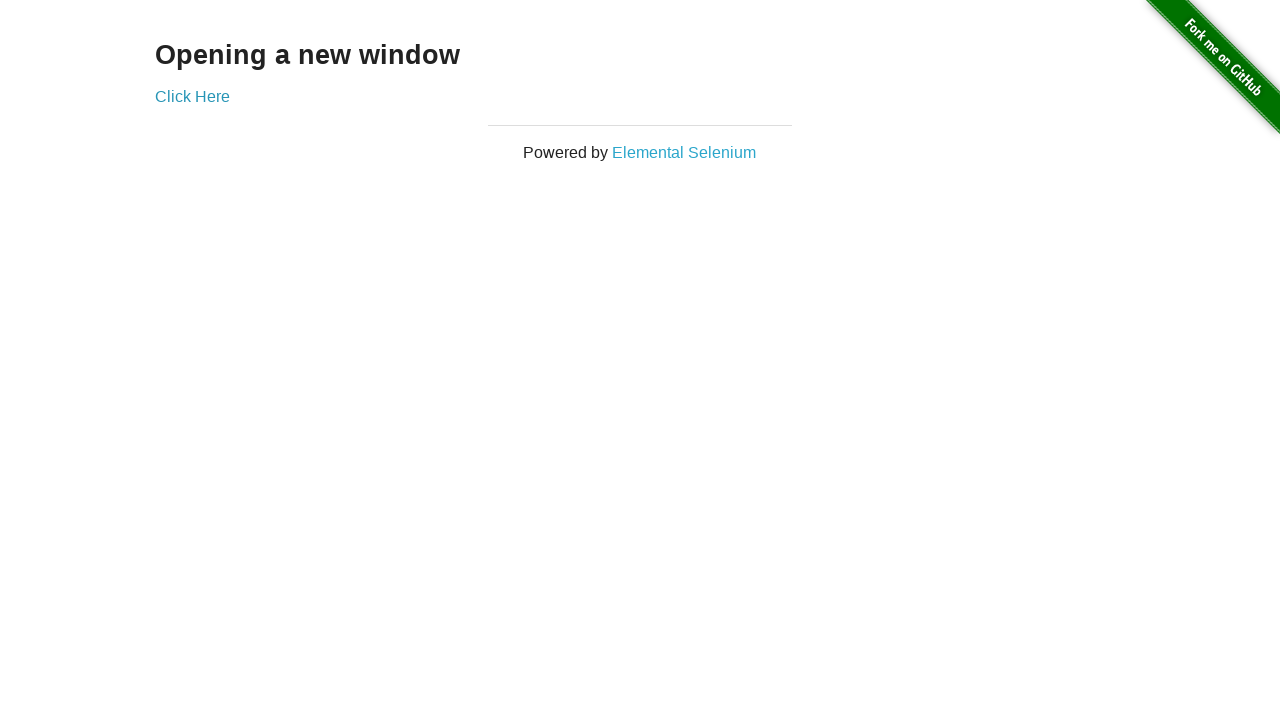

New window fully loaded and ready
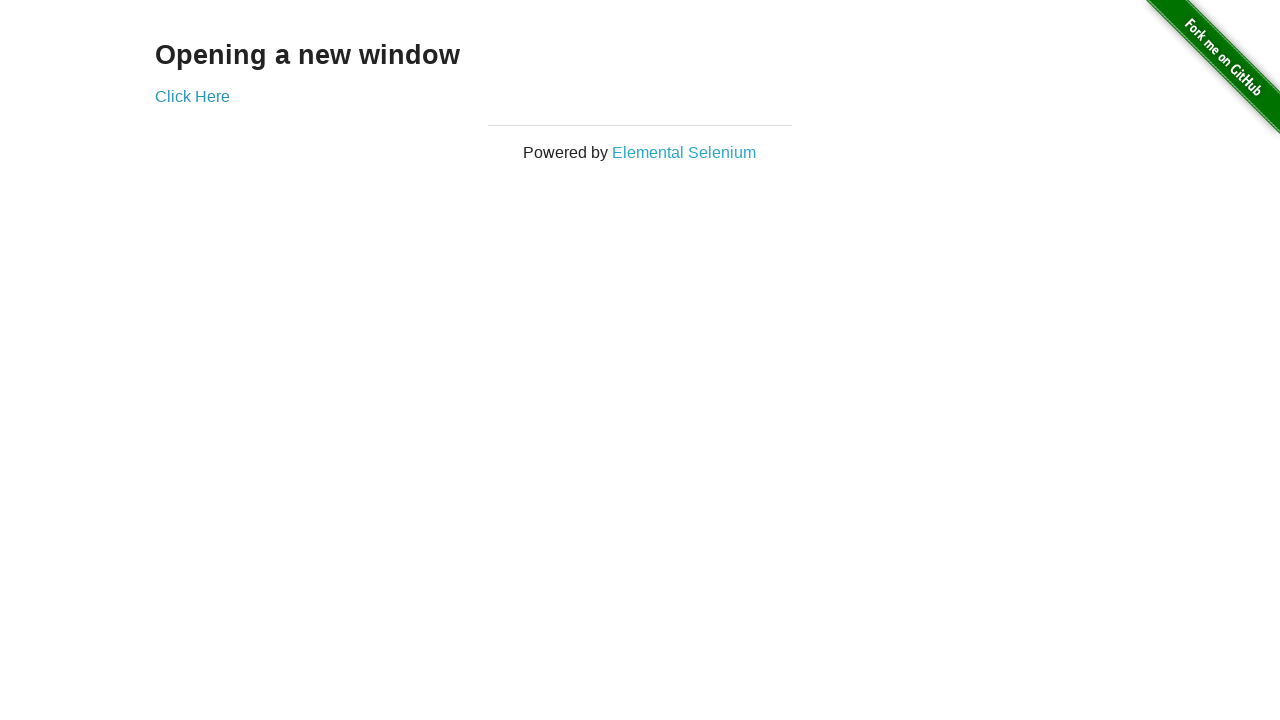

Retrieved text from new window: '
  New Window
'
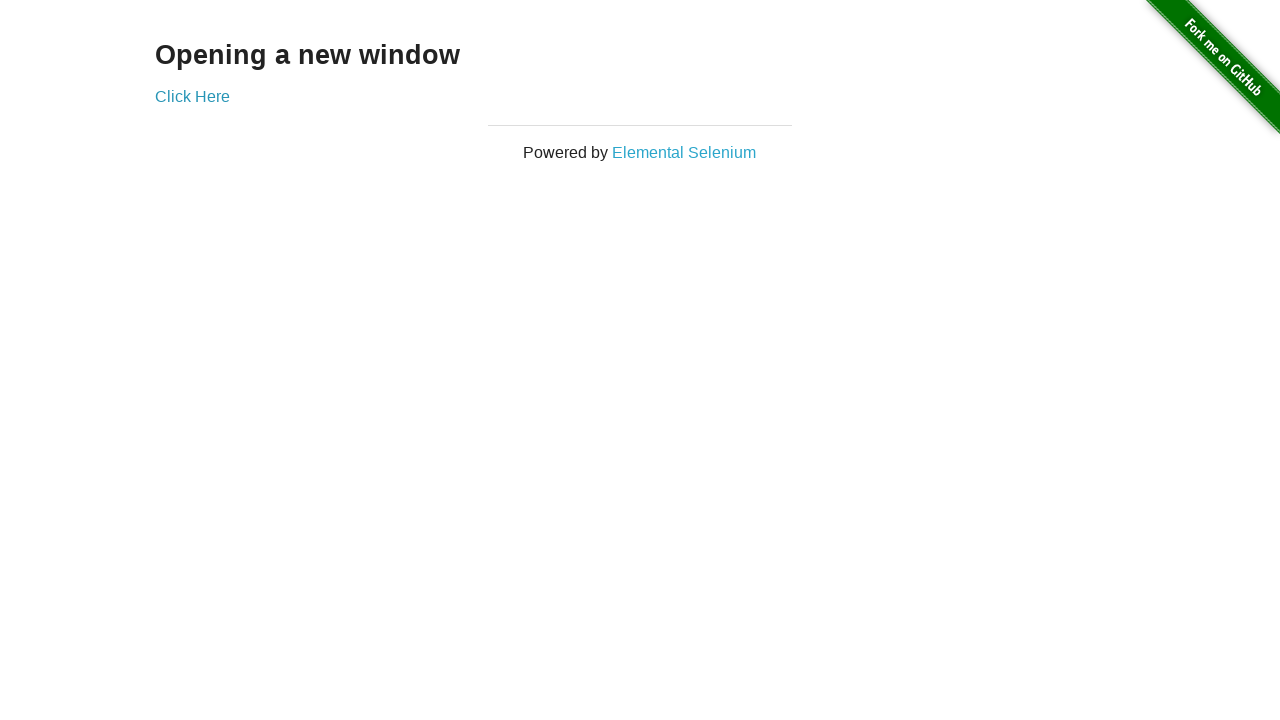

Retrieved text from original window: 'Opening a new window'
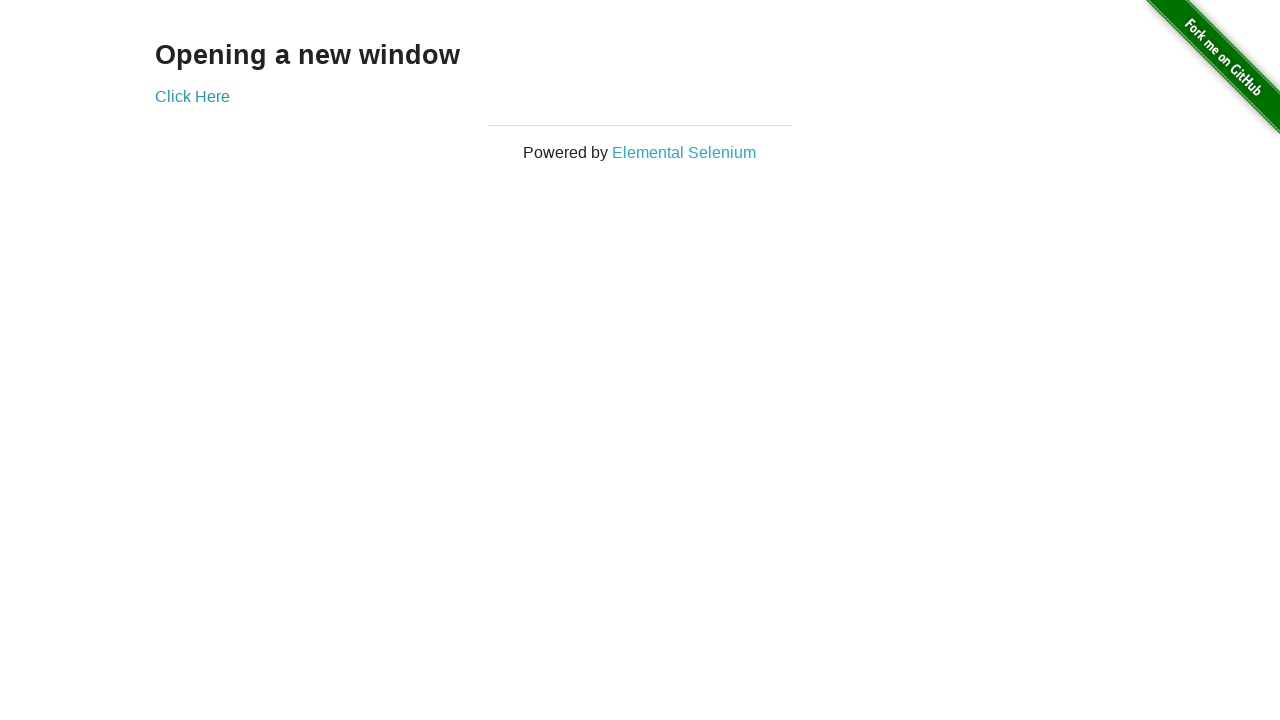

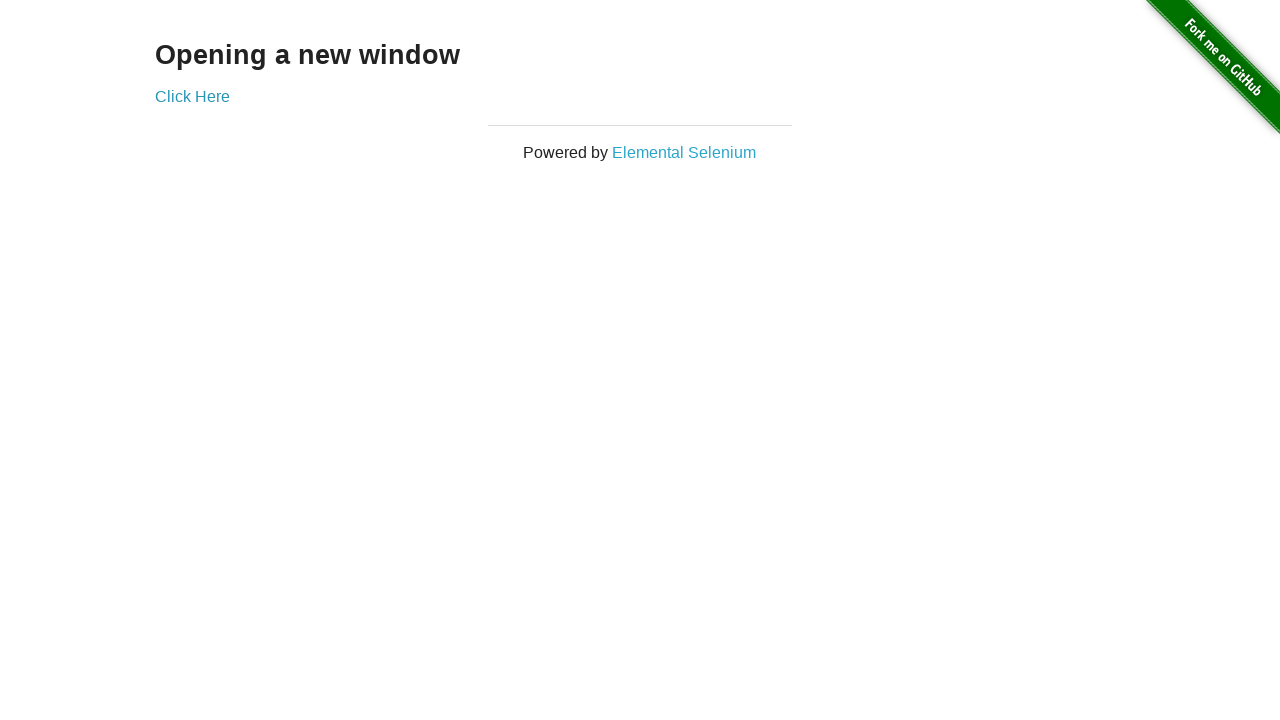